Tests menu navigation by clicking through nested menu items: Music → Jazz → Modern, verifying that each submenu appears correctly.

Starting URL: https://seleniumui.moderntester.pl/menu-item.php

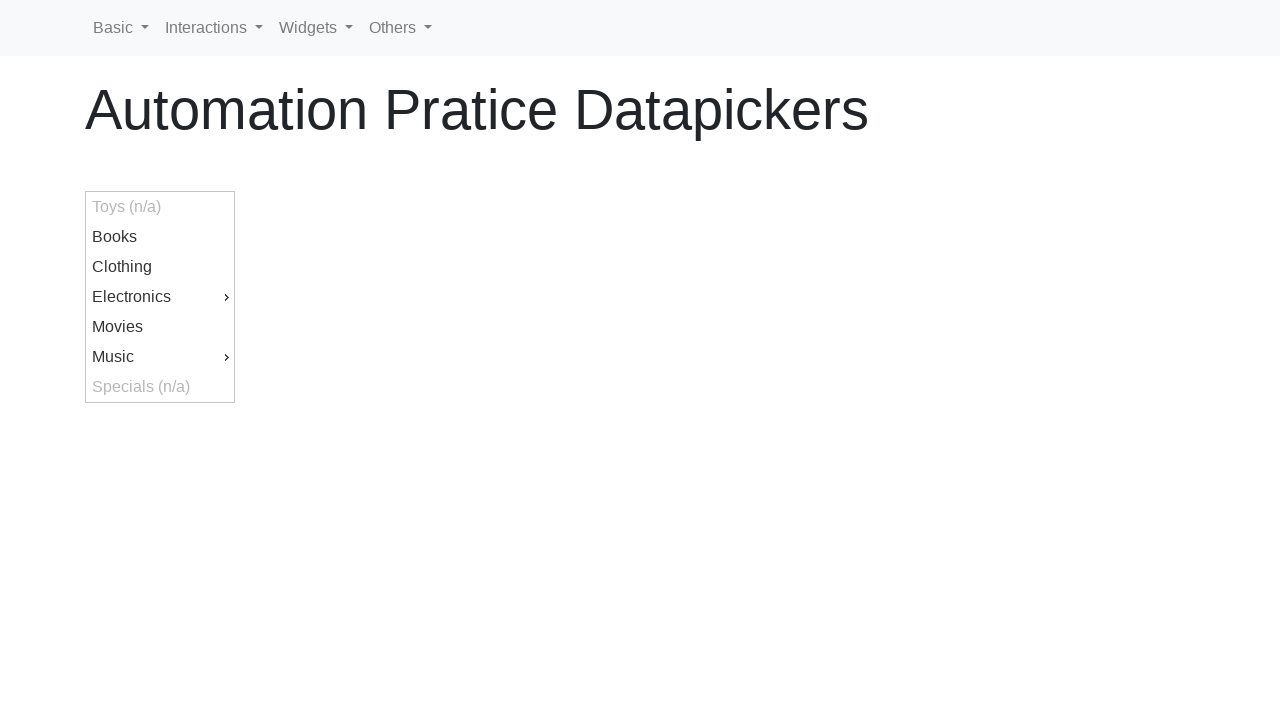

Music menu item became visible
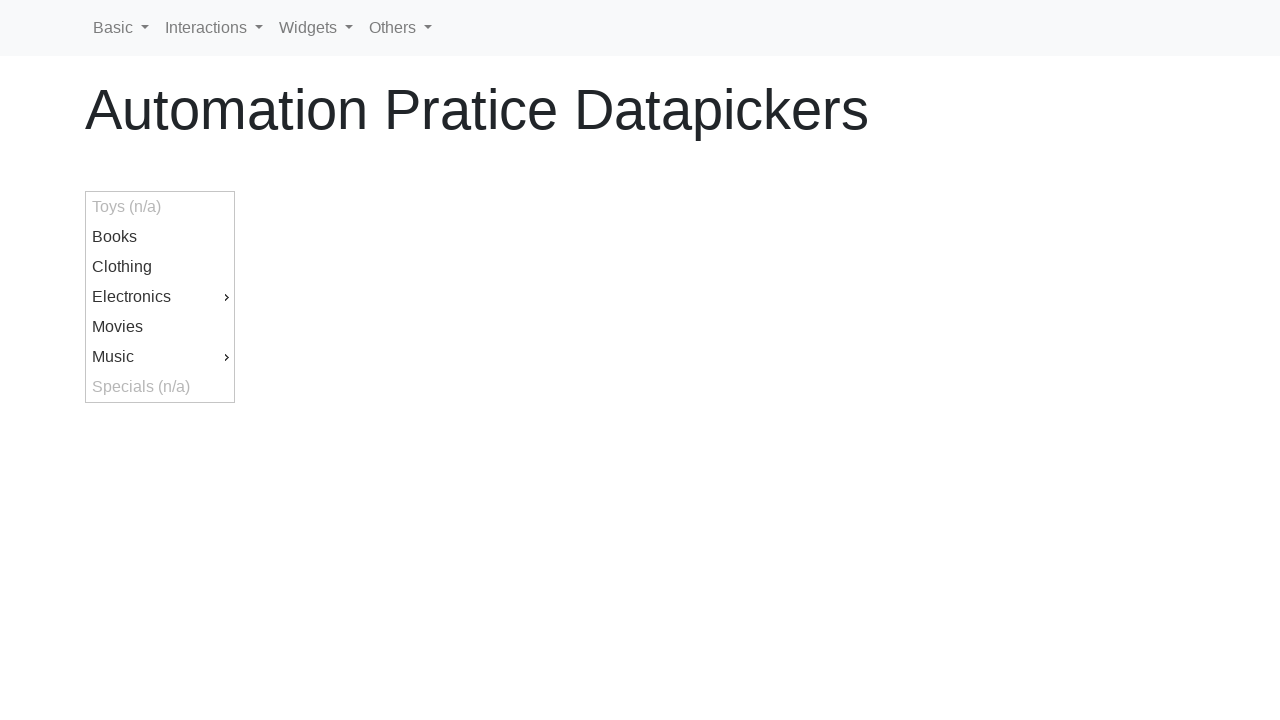

Clicked on Music menu item at (160, 357) on #ui-id-9
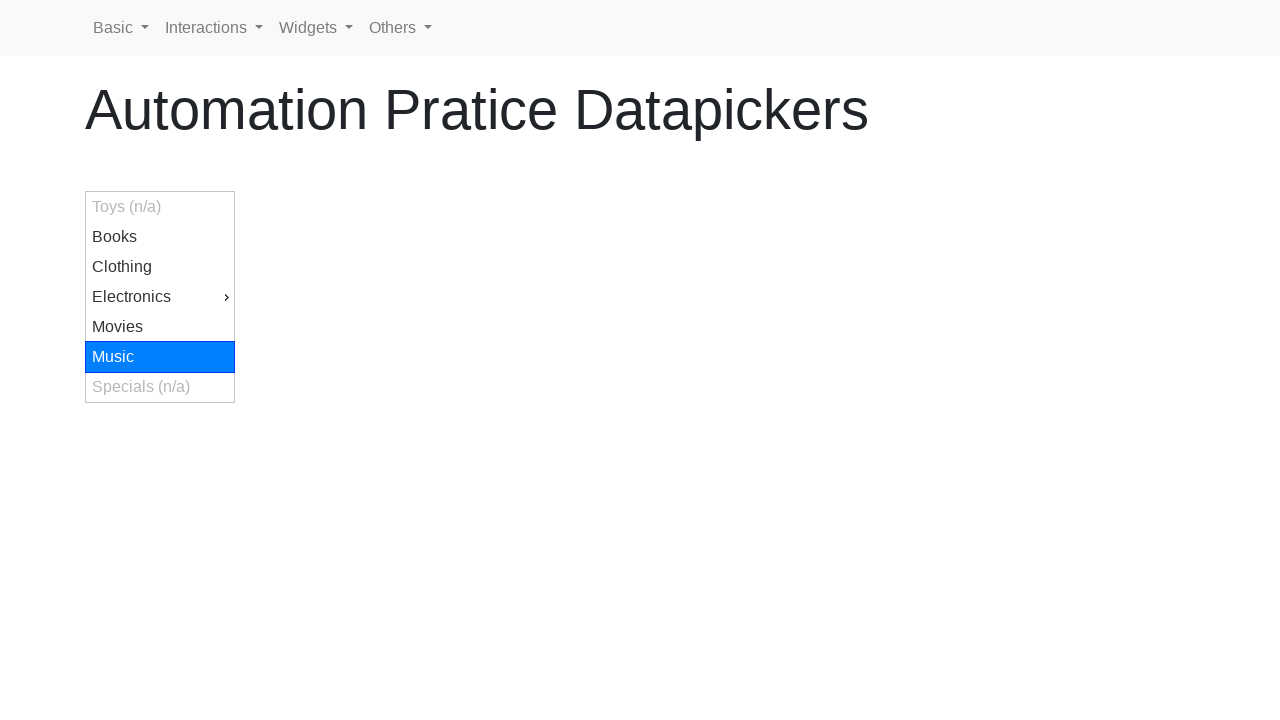

Jazz submenu item became visible
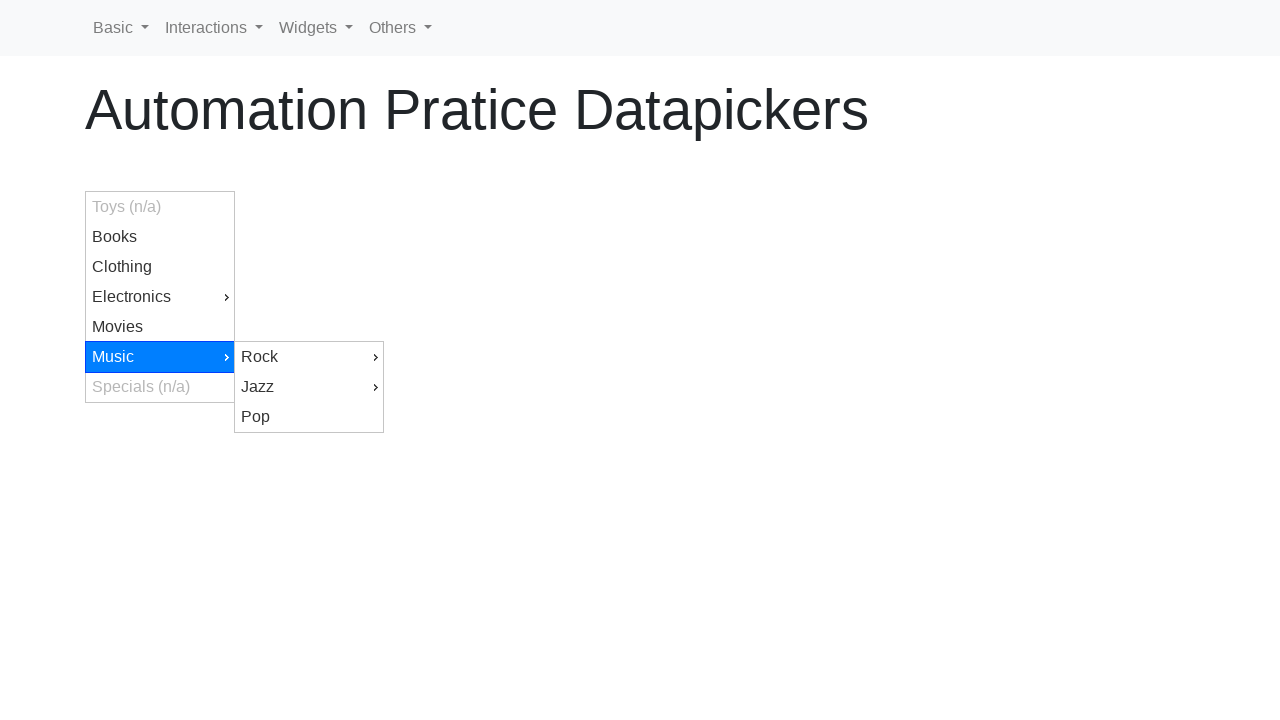

Clicked on Jazz submenu item at (309, 387) on #ui-id-13
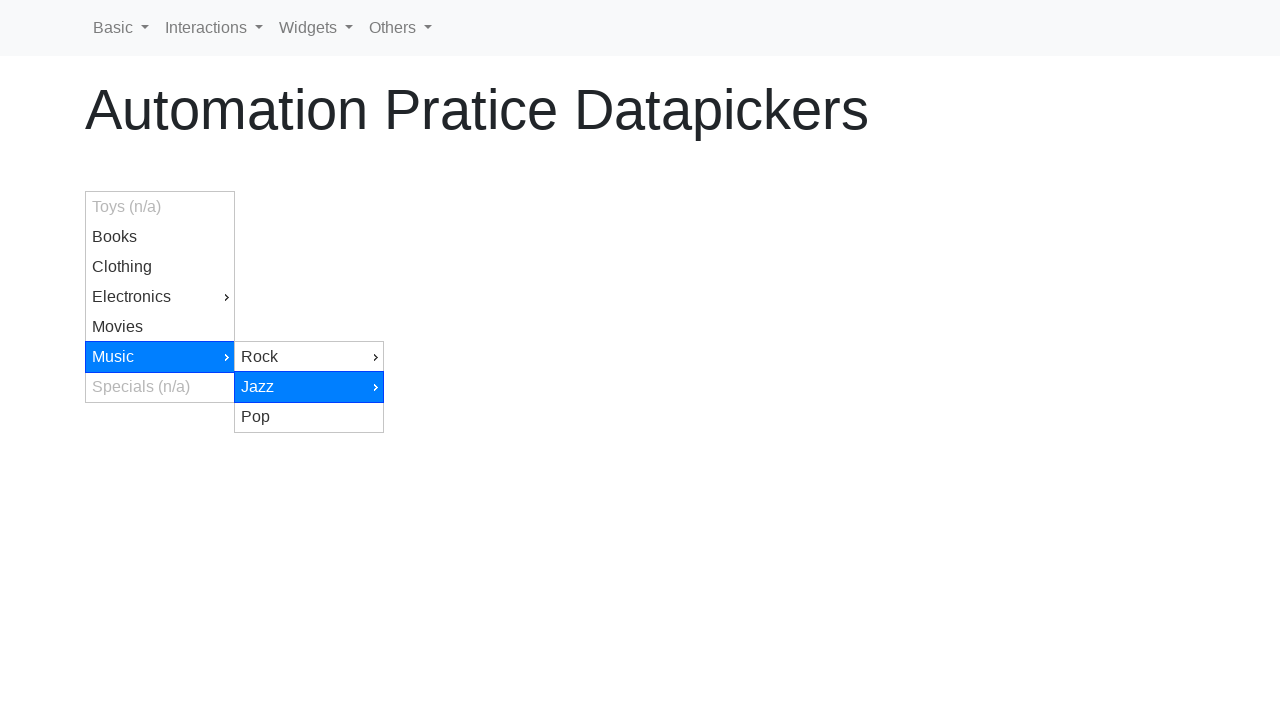

Modern submenu item became visible
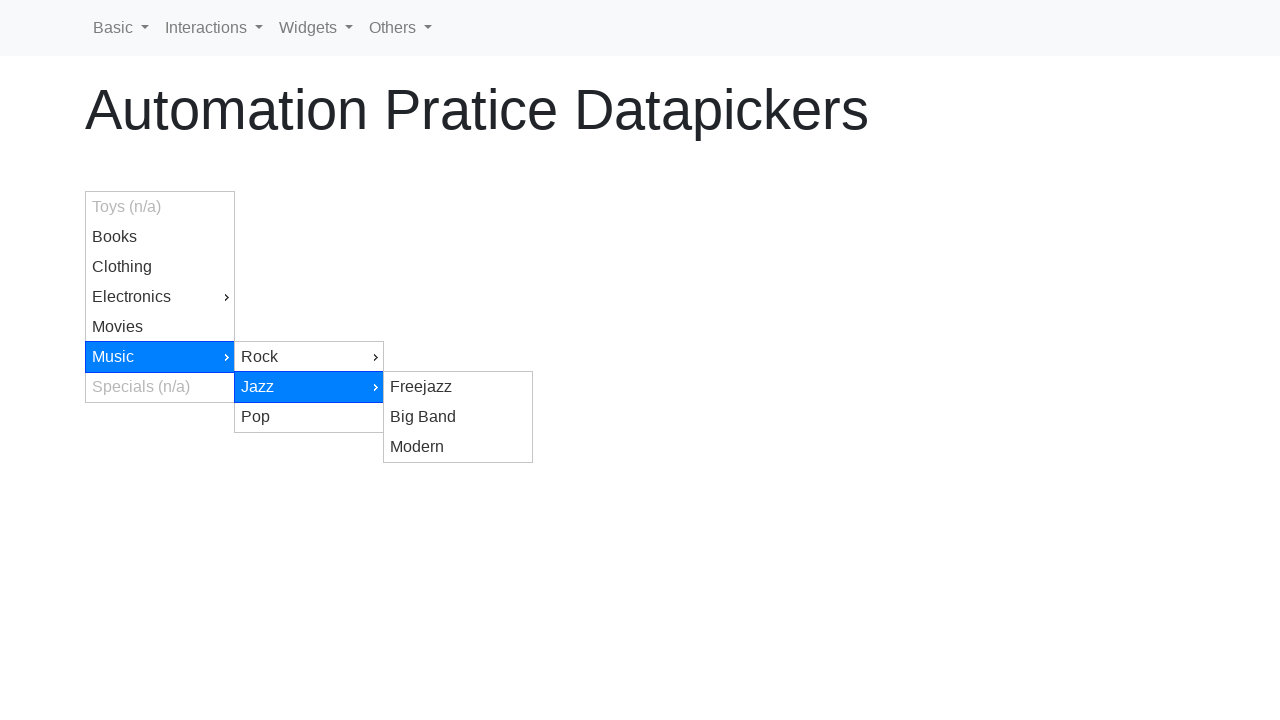

Clicked on Modern submenu item at (458, 447) on #ui-id-16
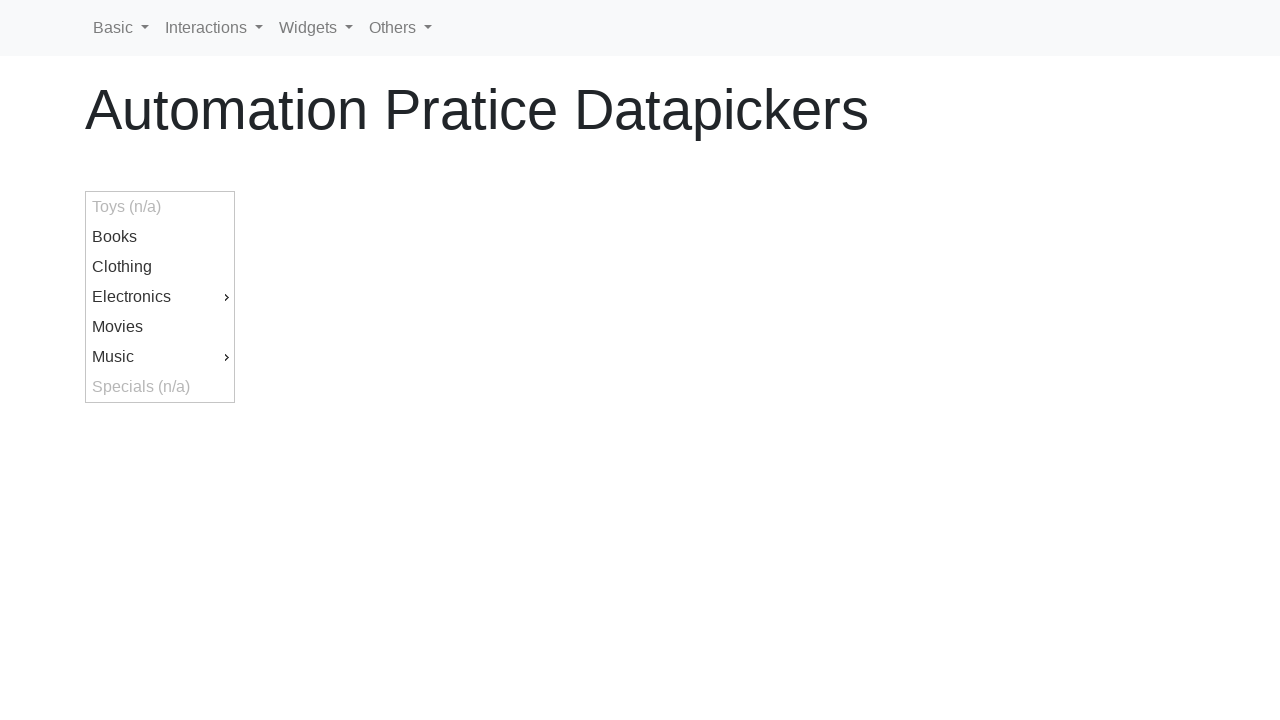

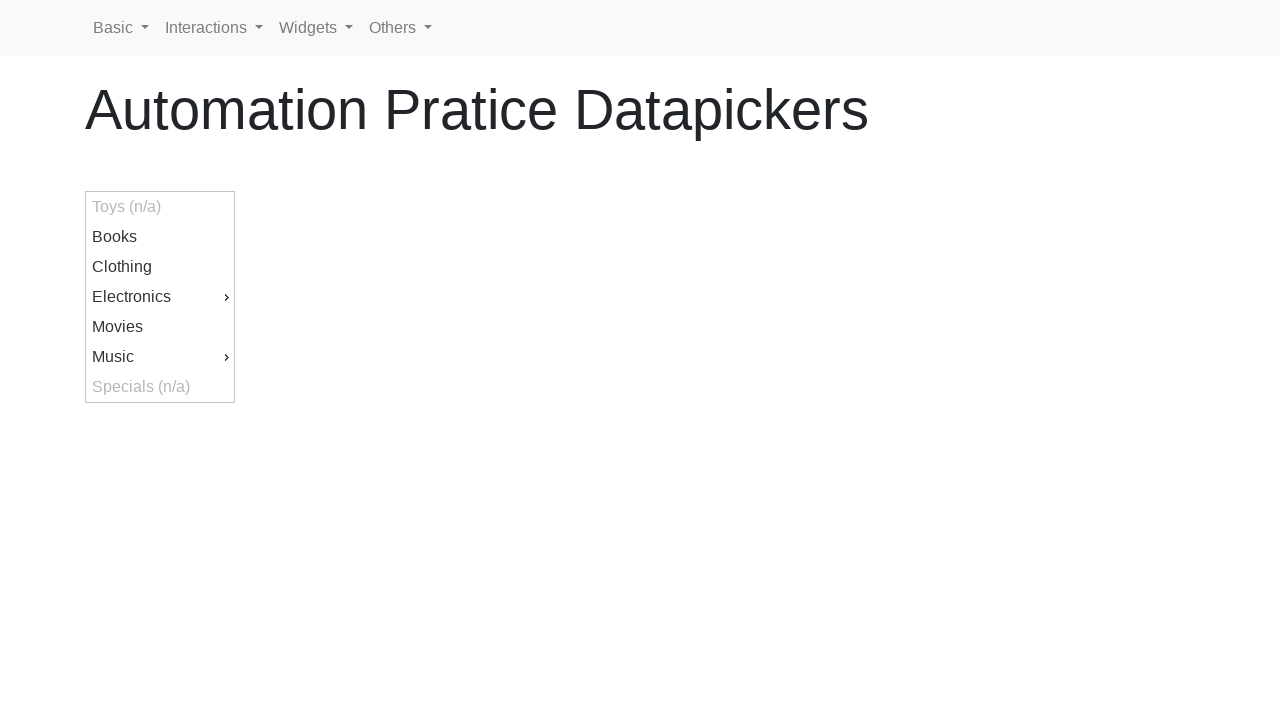